Completes a multi-stage puzzle challenge by solving riddles, comparing merchant wealth values, and submitting answers to unlock secret messages

Starting URL: https://techstepacademy.com/trial-of-the-stones

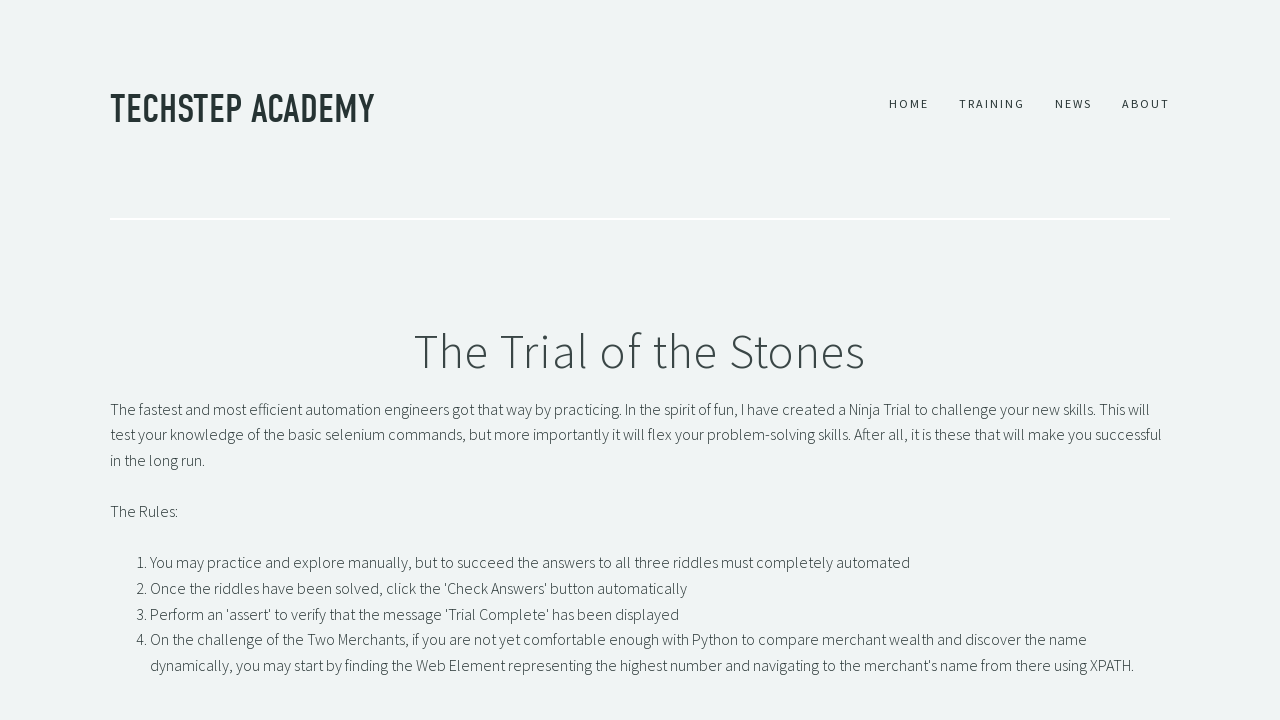

Navigated to Trial of the Stones challenge page
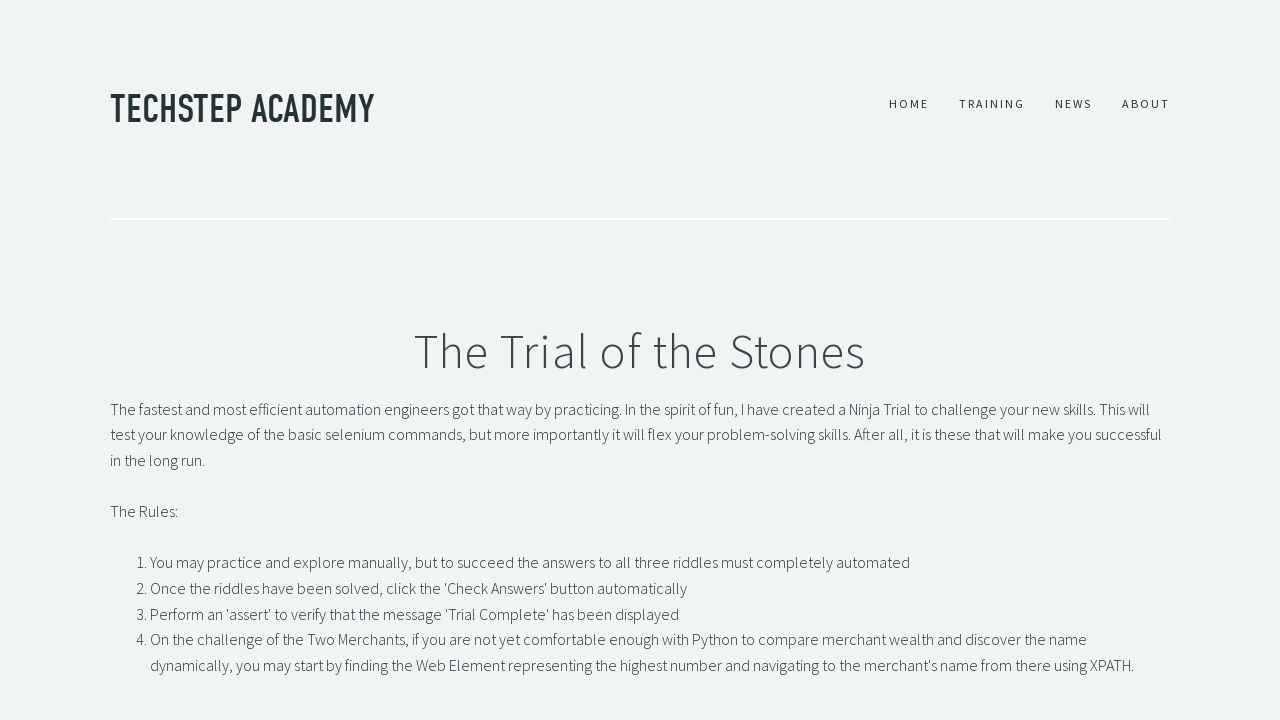

Filled first riddle answer with 'rock' on #r1Input
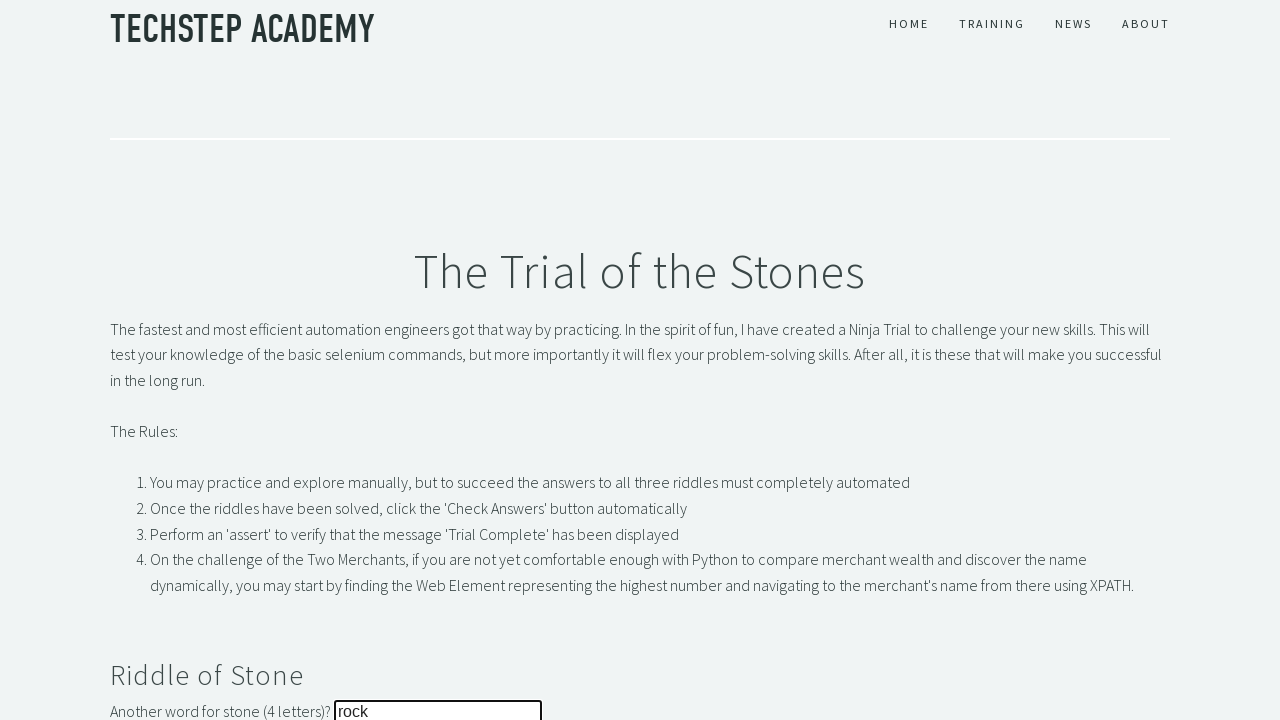

Submitted first riddle answer at (145, 360) on #r1Btn
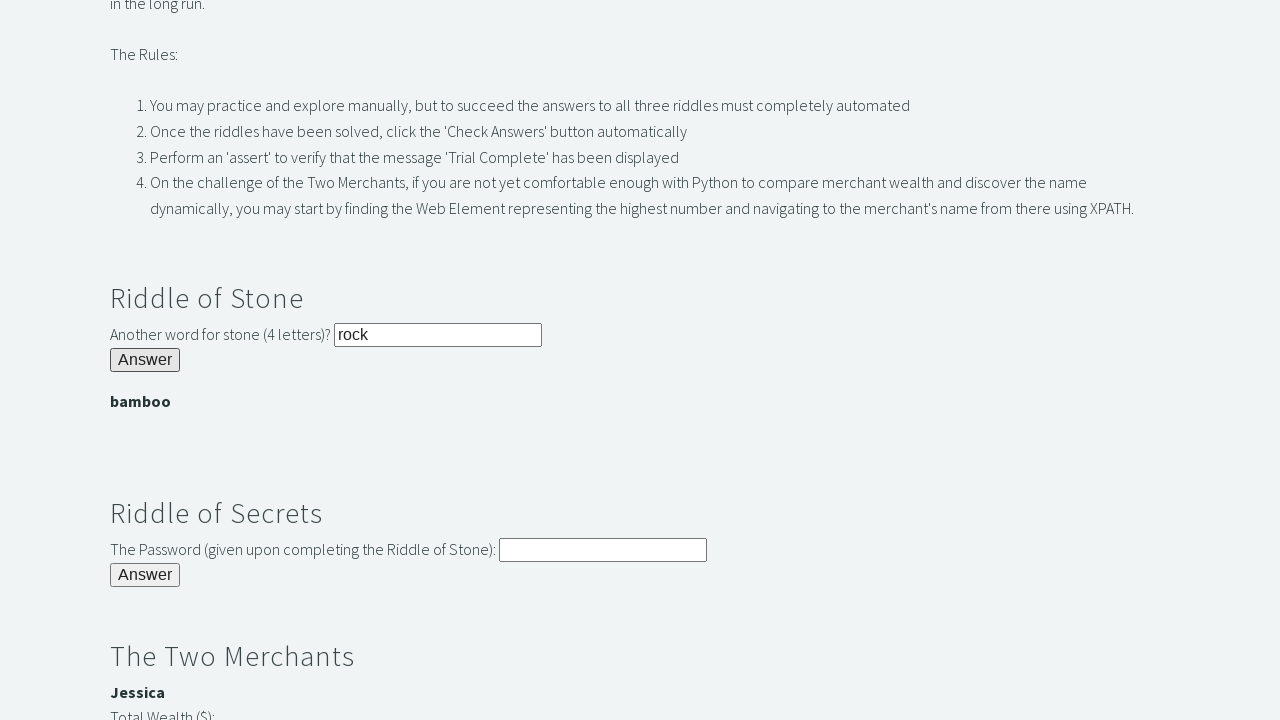

Retrieved first password: bamboo
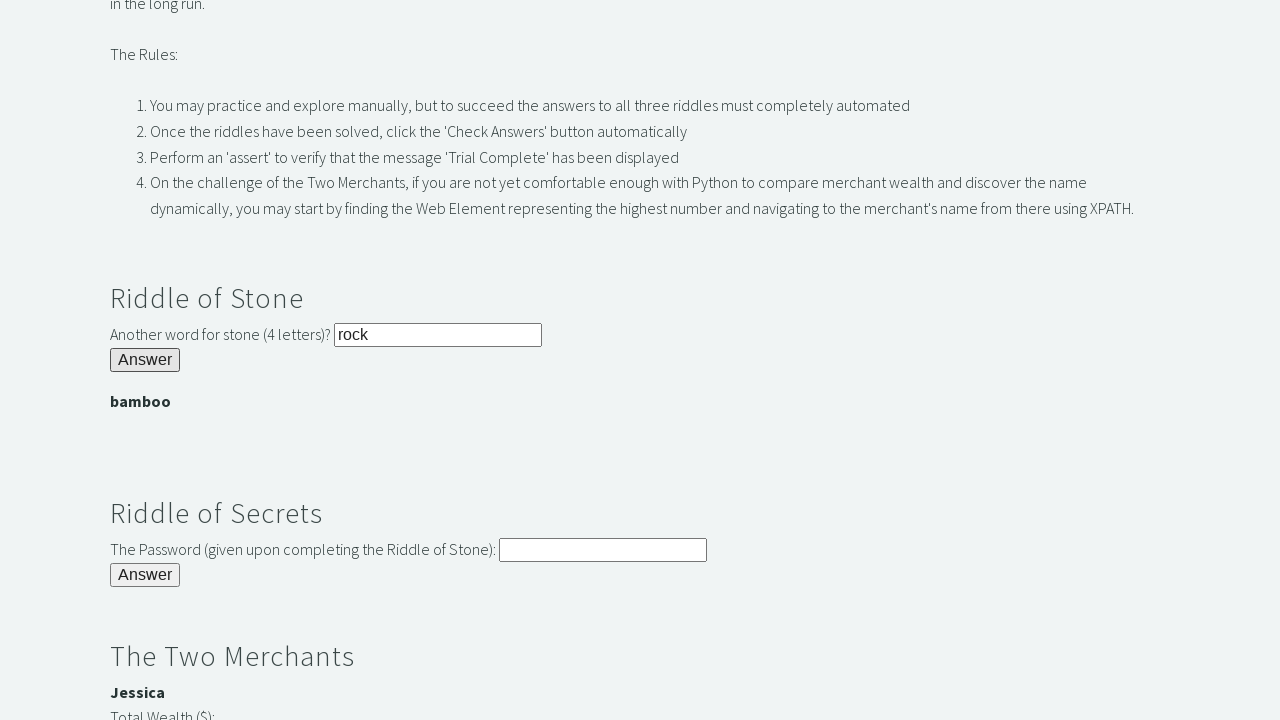

Filled second trial input with first password on #r2Input
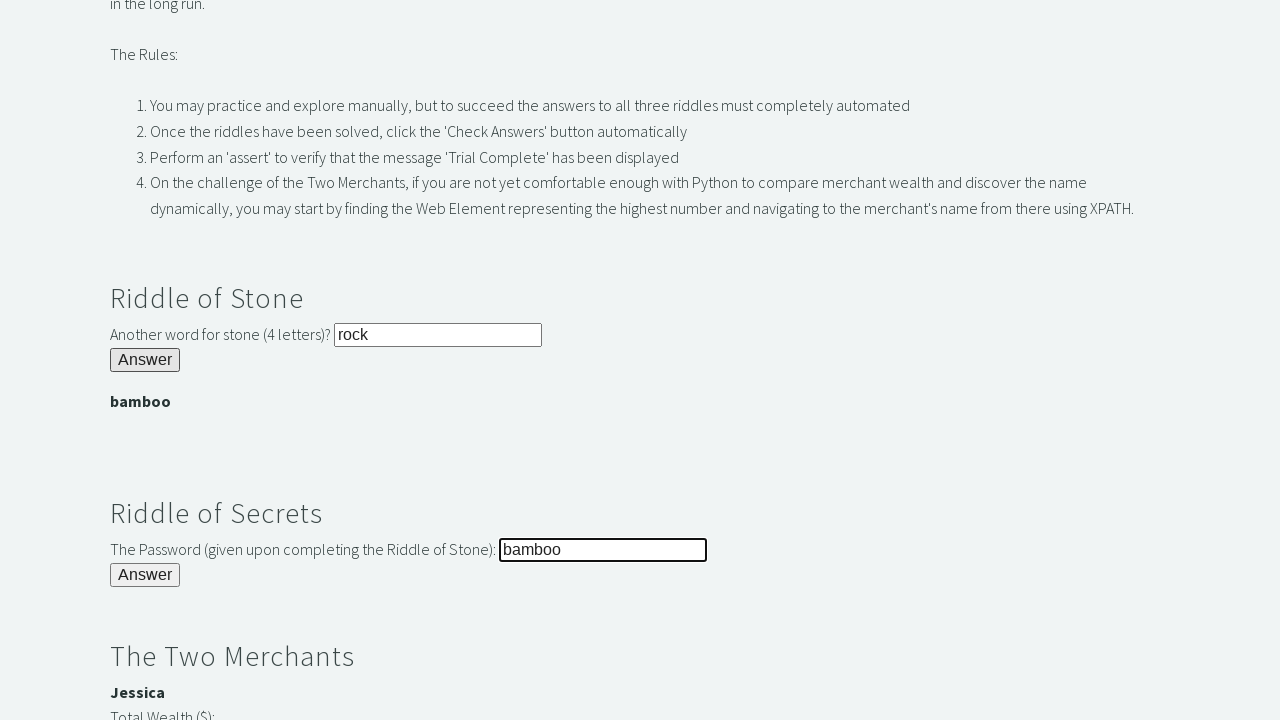

Submitted second trial answer at (145, 575) on #r2Butn
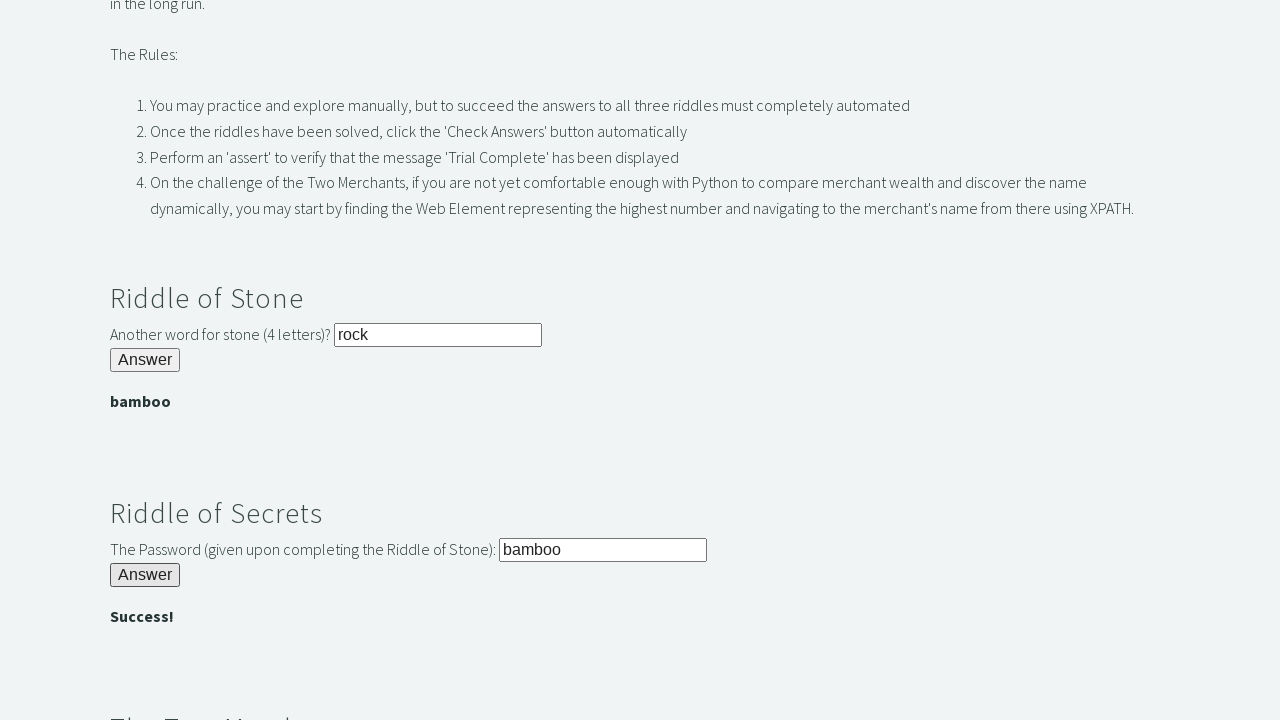

Retrieved second password: Success!
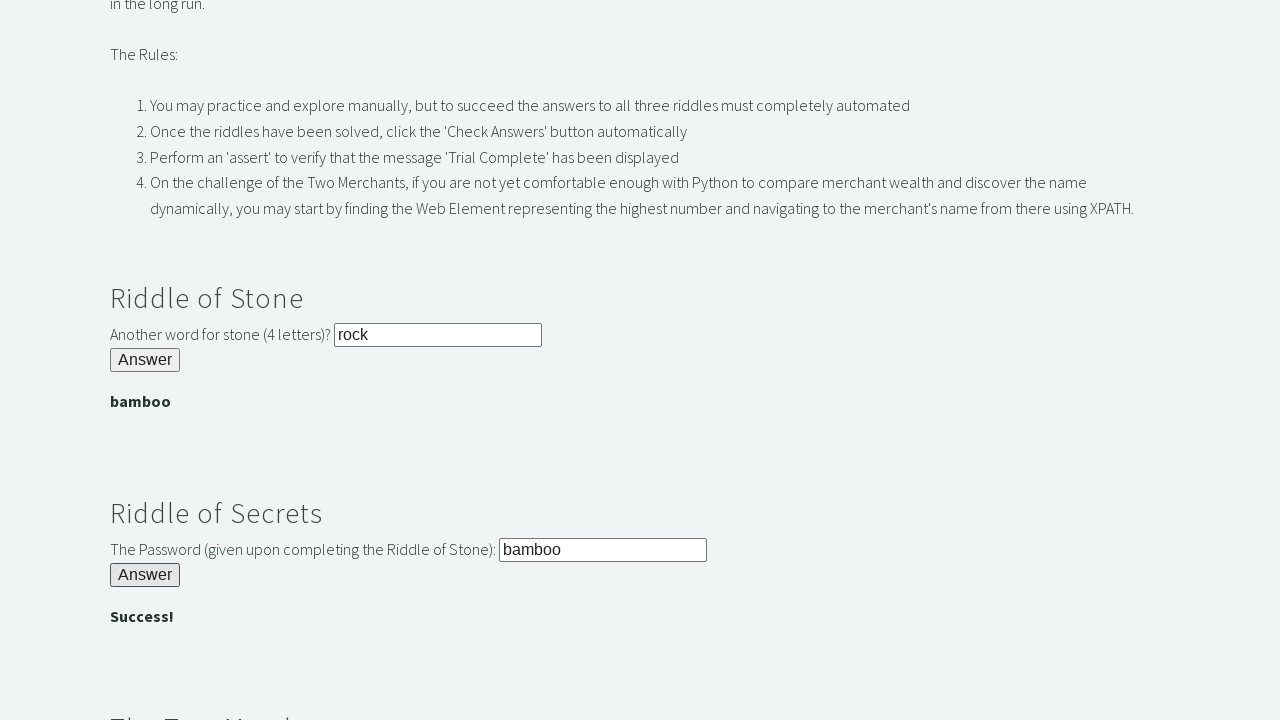

Retrieved Jessica's wealth value: 3000
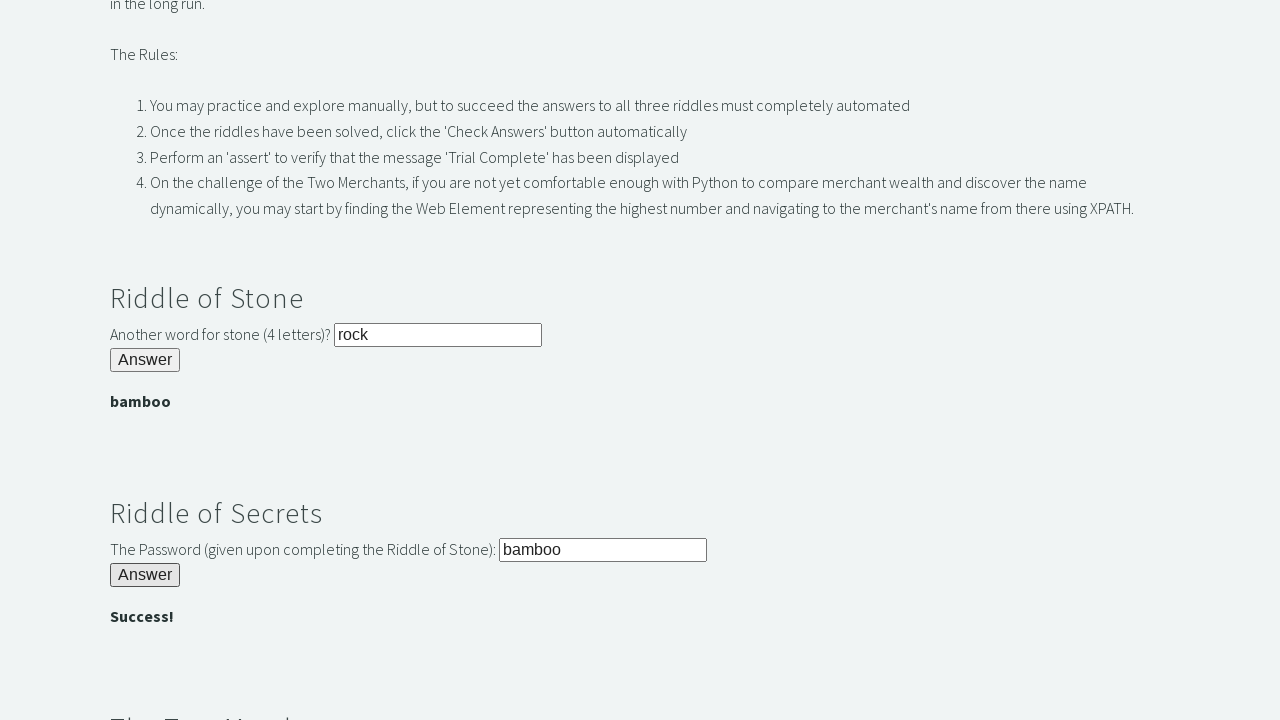

Retrieved Bernard's wealth value: 2000
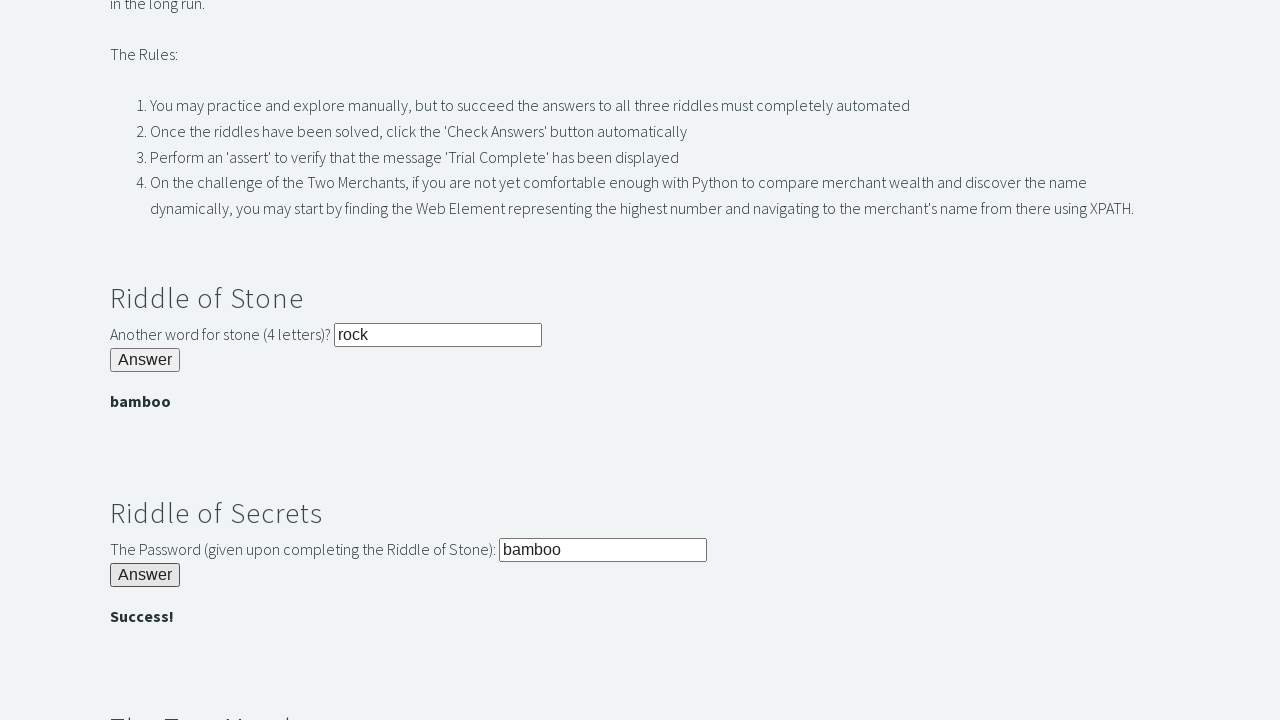

Compared merchant wealth: Jessica is richest
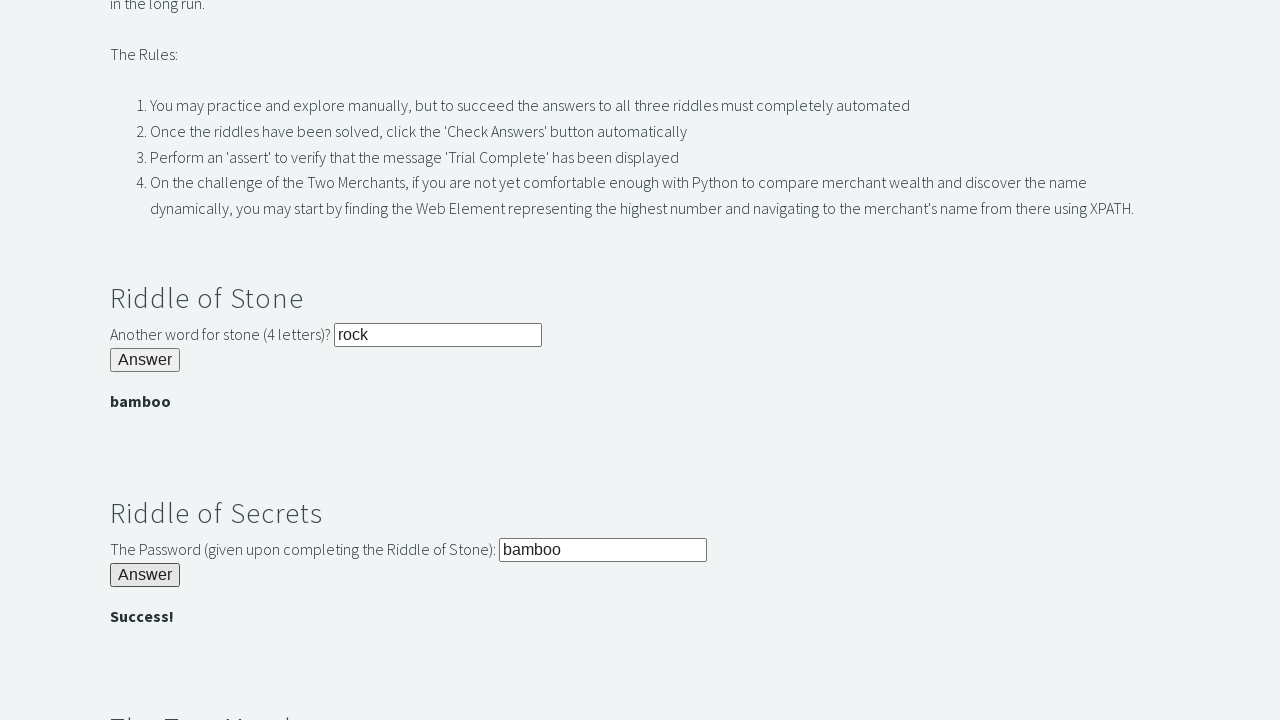

Filled third trial input with richest merchant name: Jessica on #r3Input
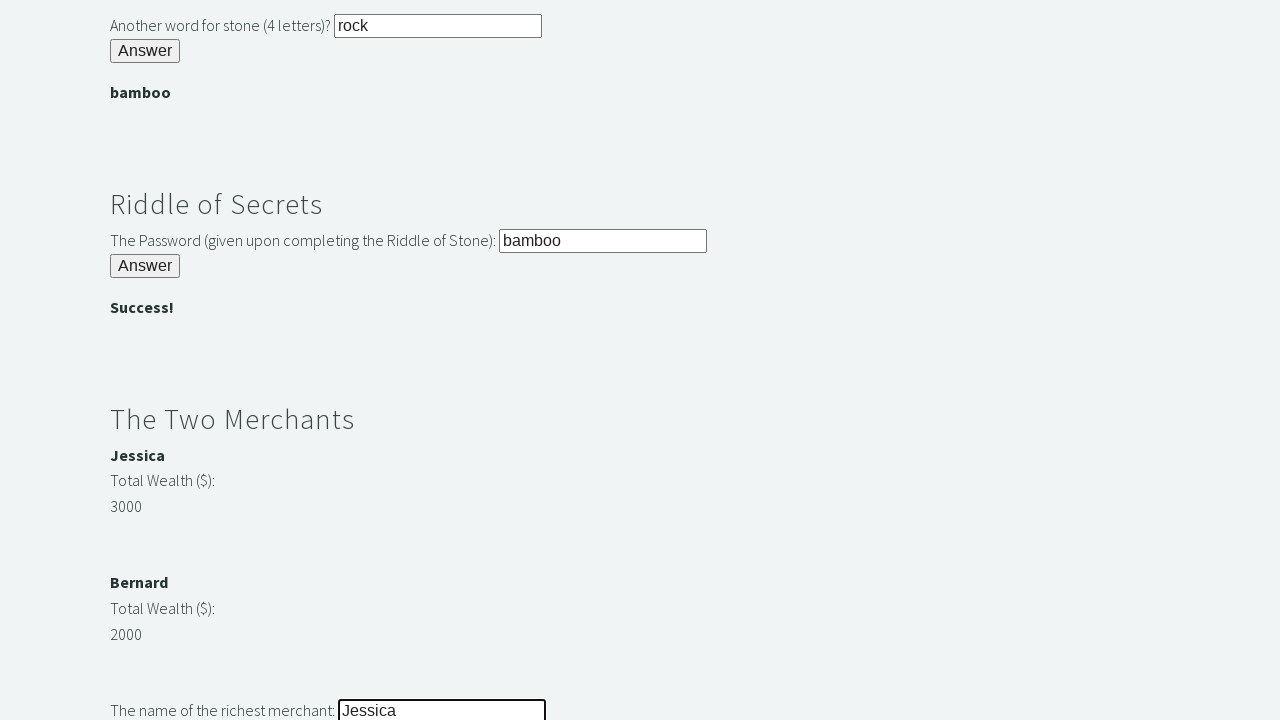

Submitted third trial answer at (145, 360) on #r3Butn
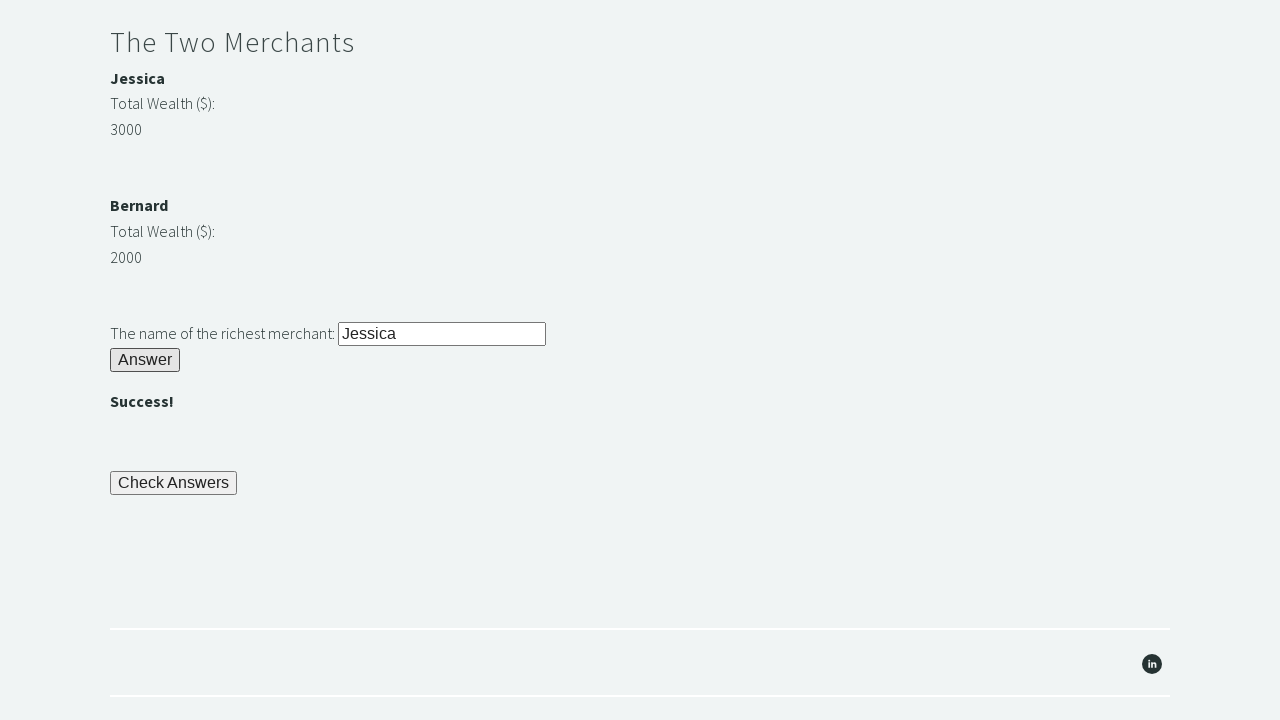

Retrieved secret message: Success!
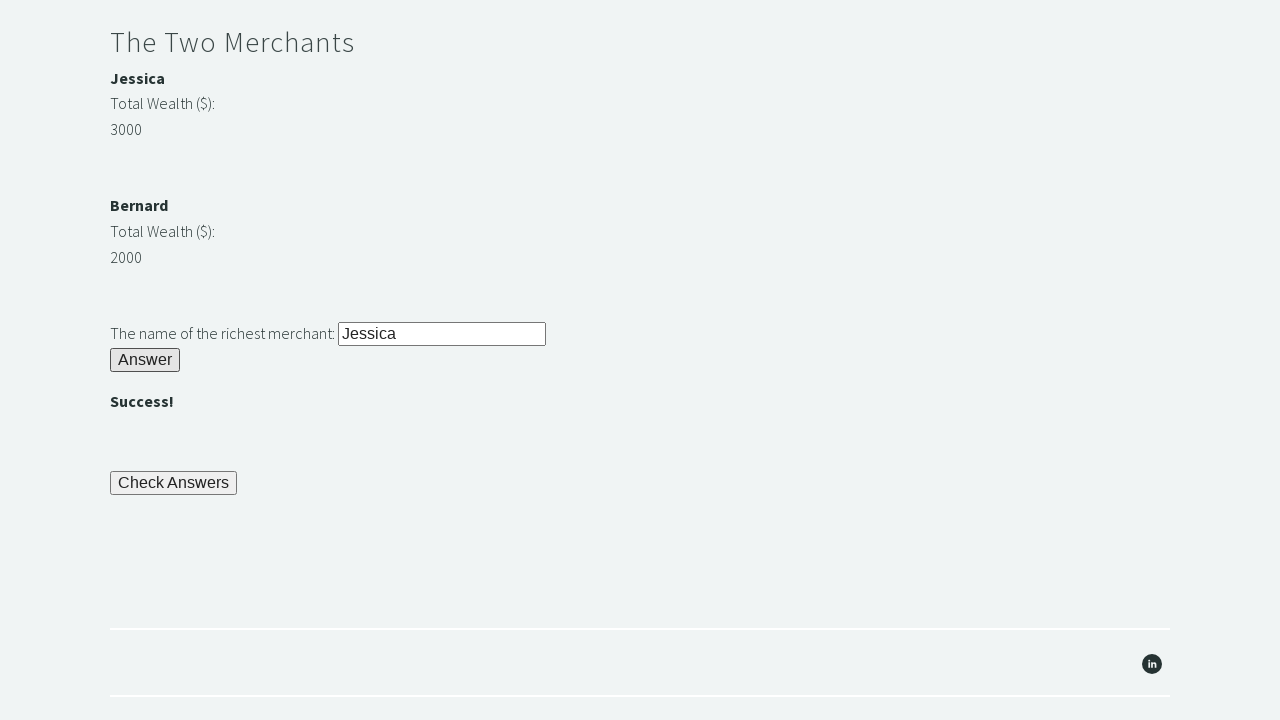

Clicked check button to verify all answers at (174, 483) on #checkButn
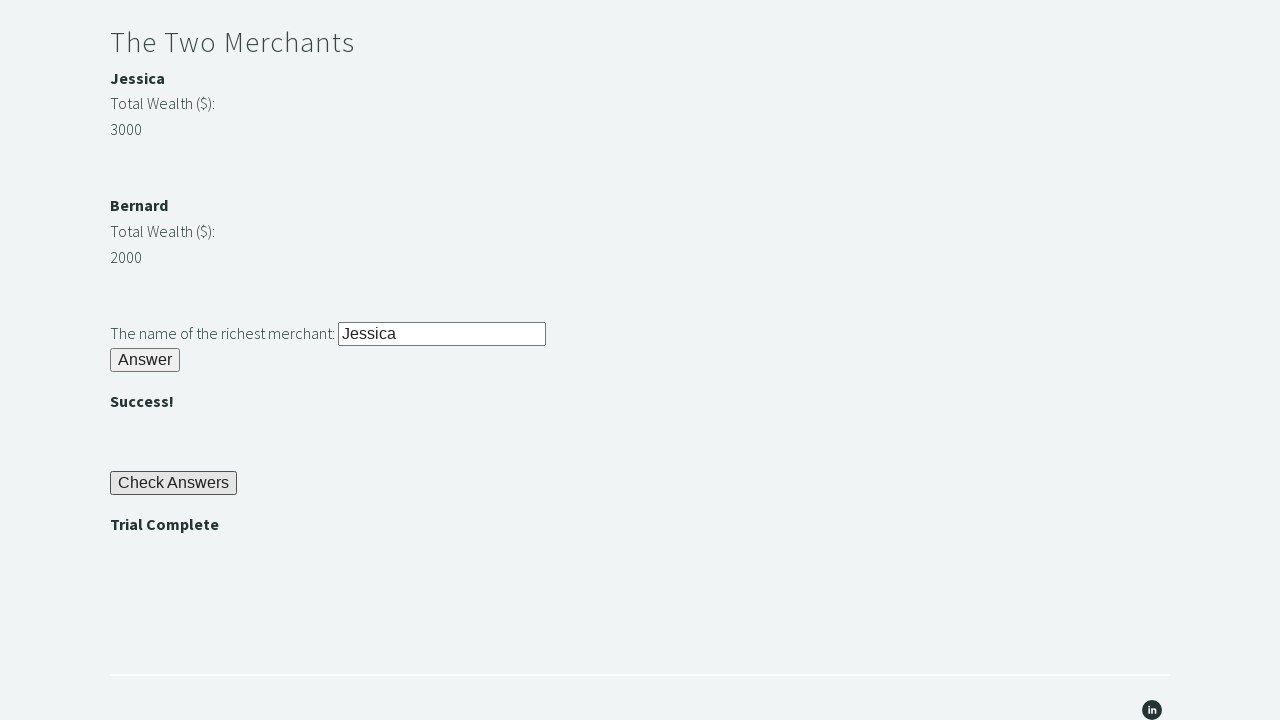

Trial completion banner appeared
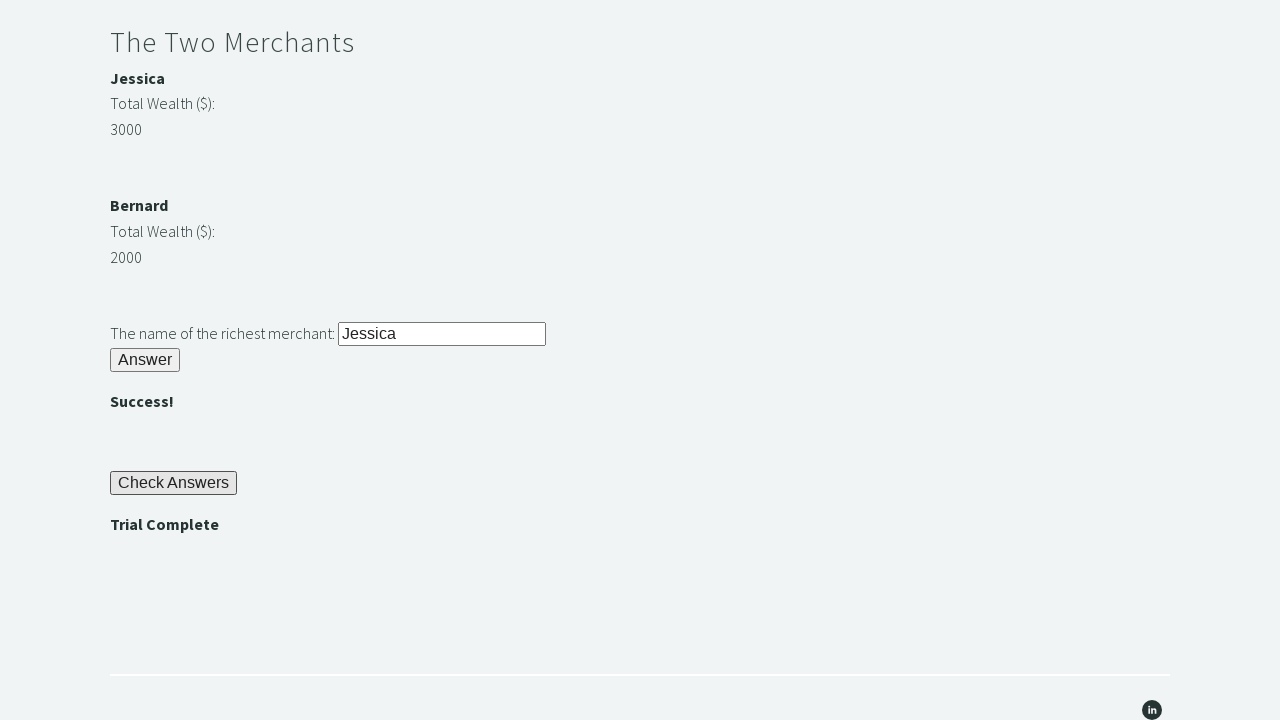

Retrieved final message: Trial Complete
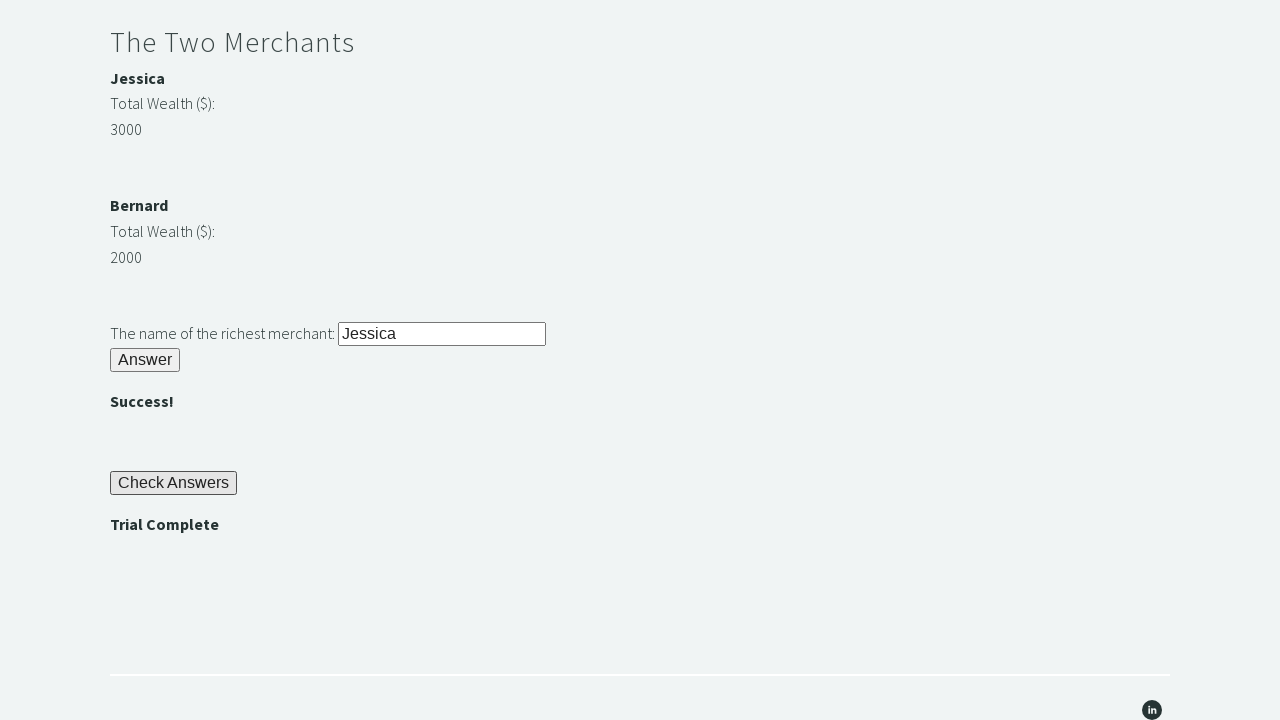

Verified trial completion - assertion passed
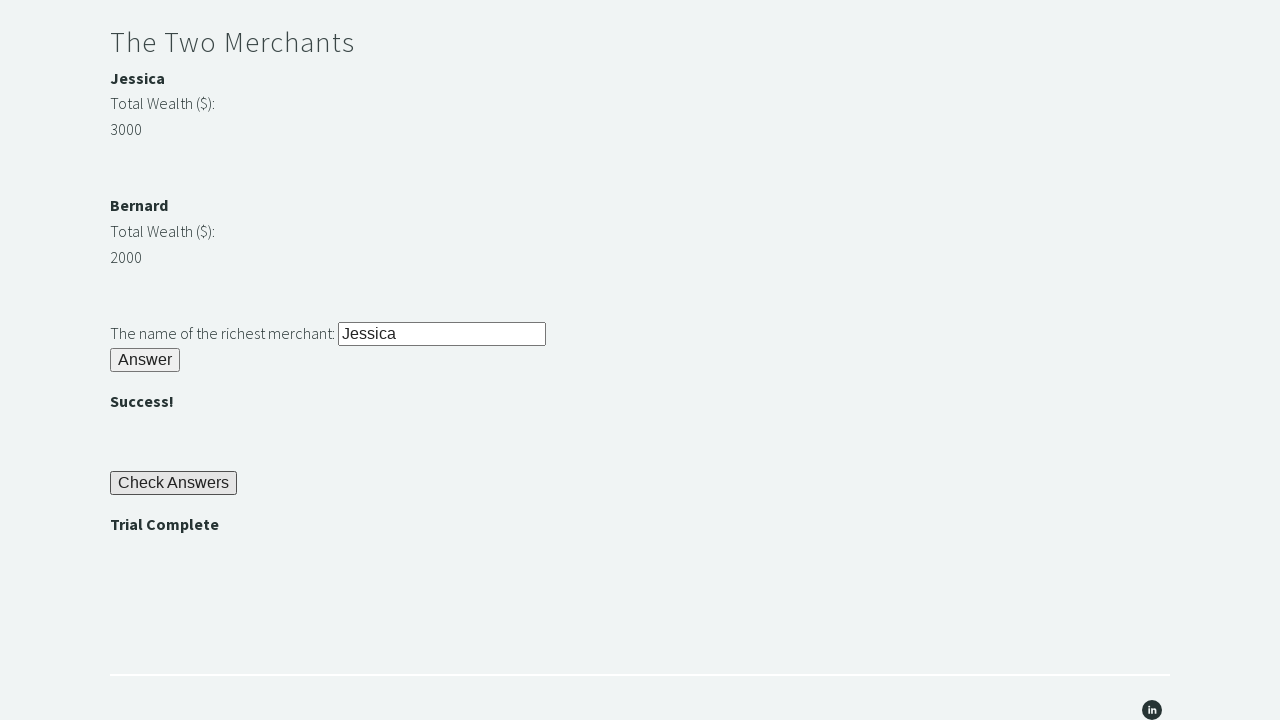

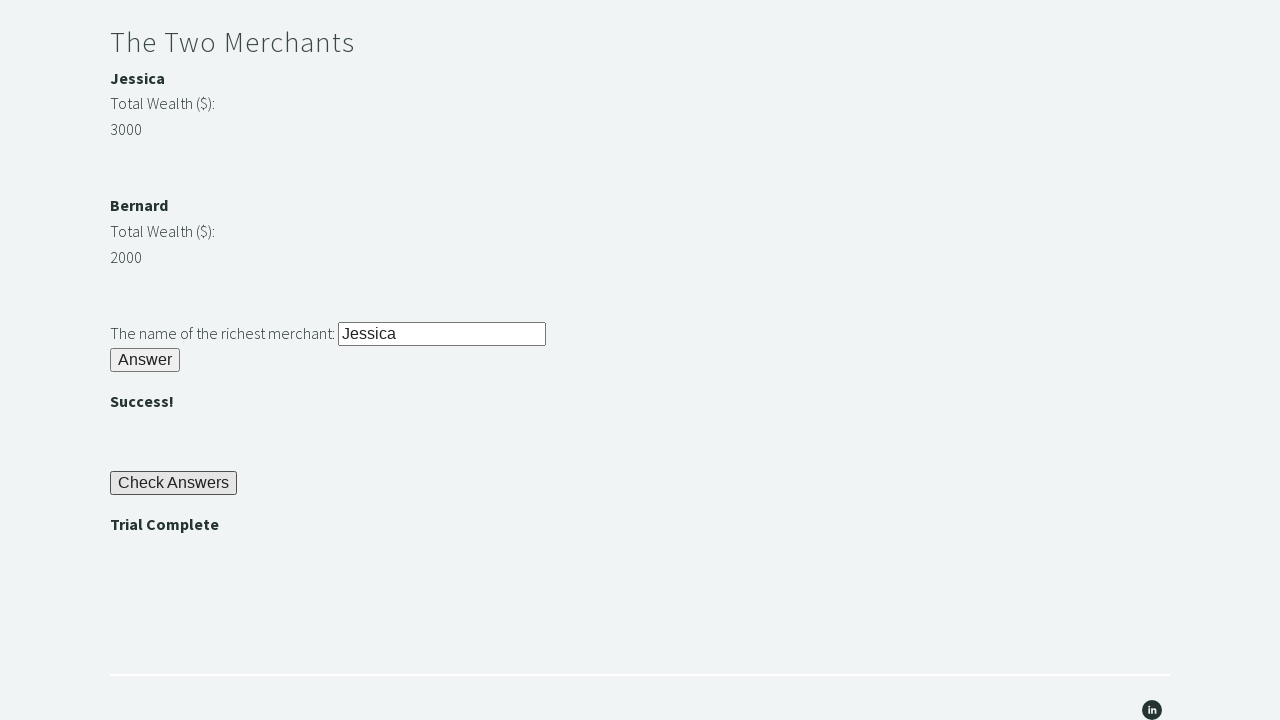